Scrolls down to the Lavaplatos product and verifies its text

Starting URL: https://luzavargas.github.io/supermercado/

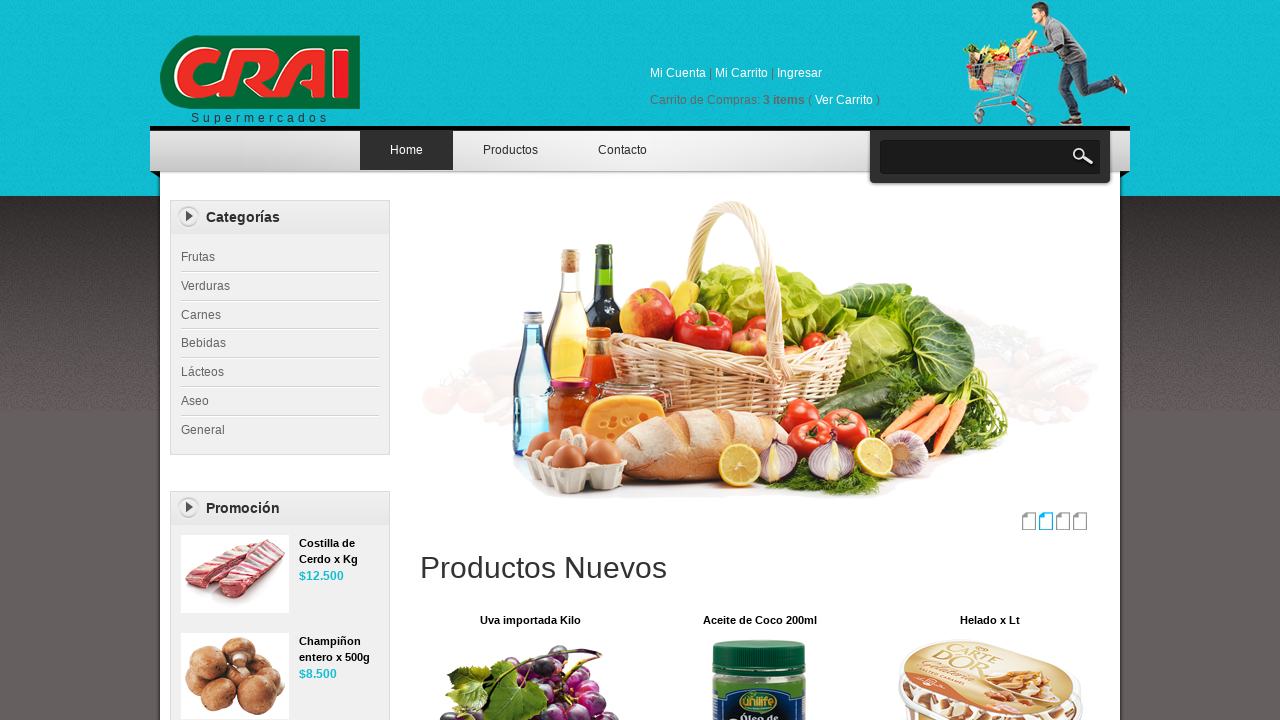

Located Lavaplatos product element
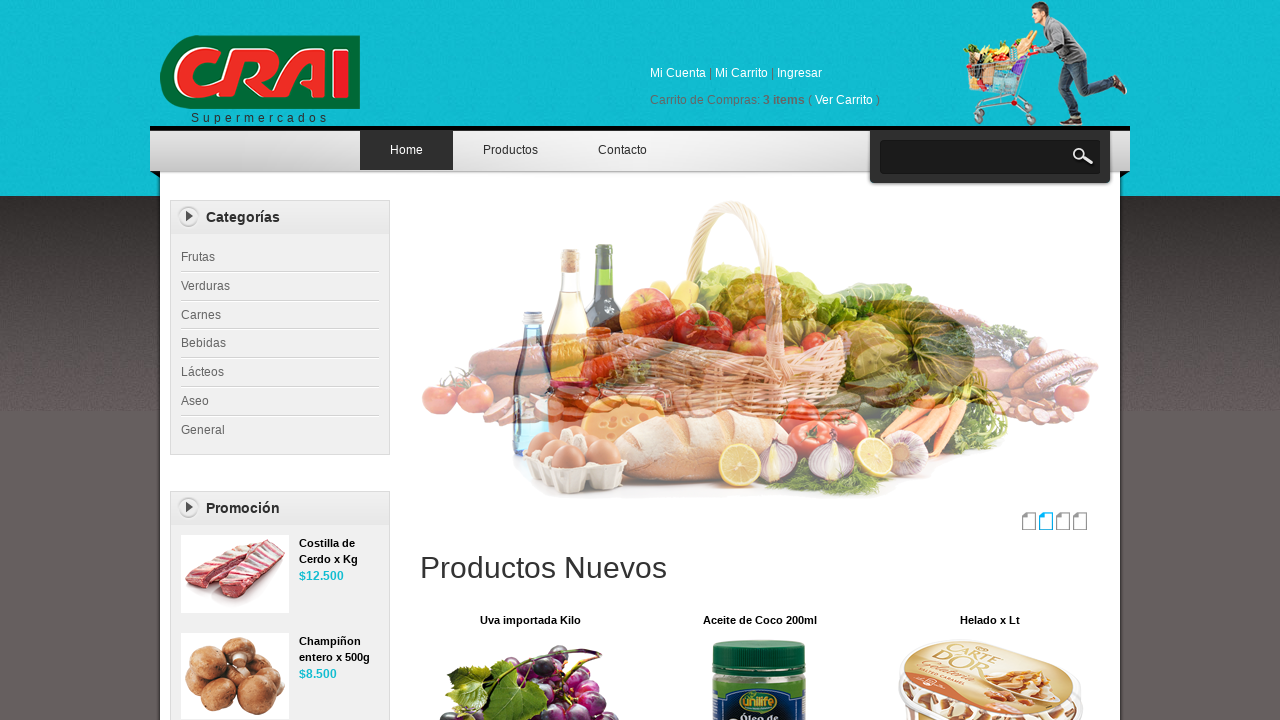

Scrolled to Lavaplatos product element
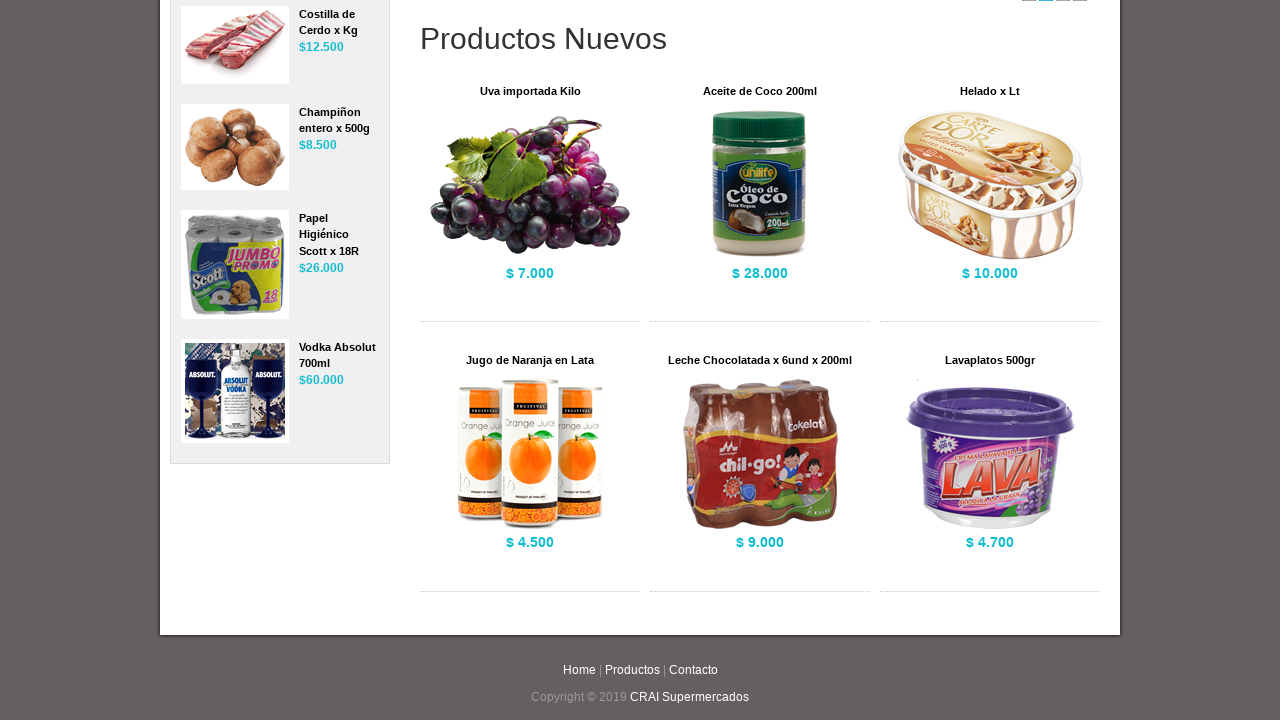

Verified Lavaplatos text content matches 'Lavaplatos 500gr'
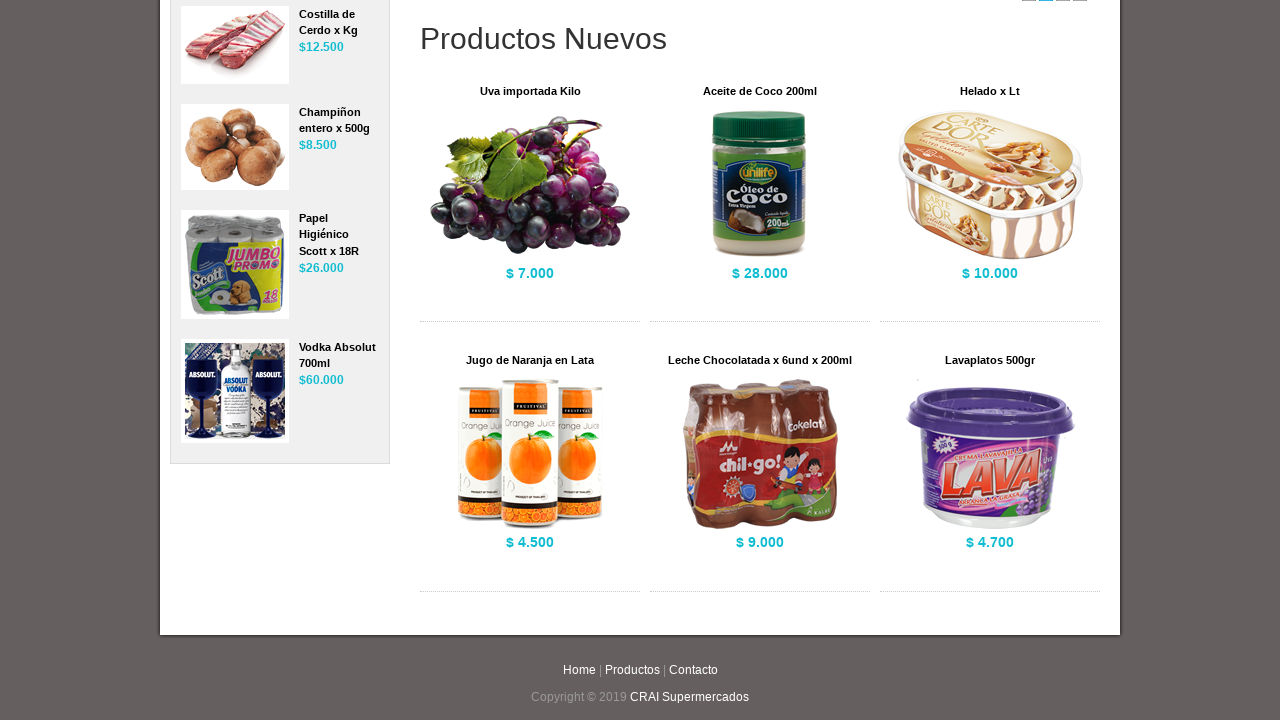

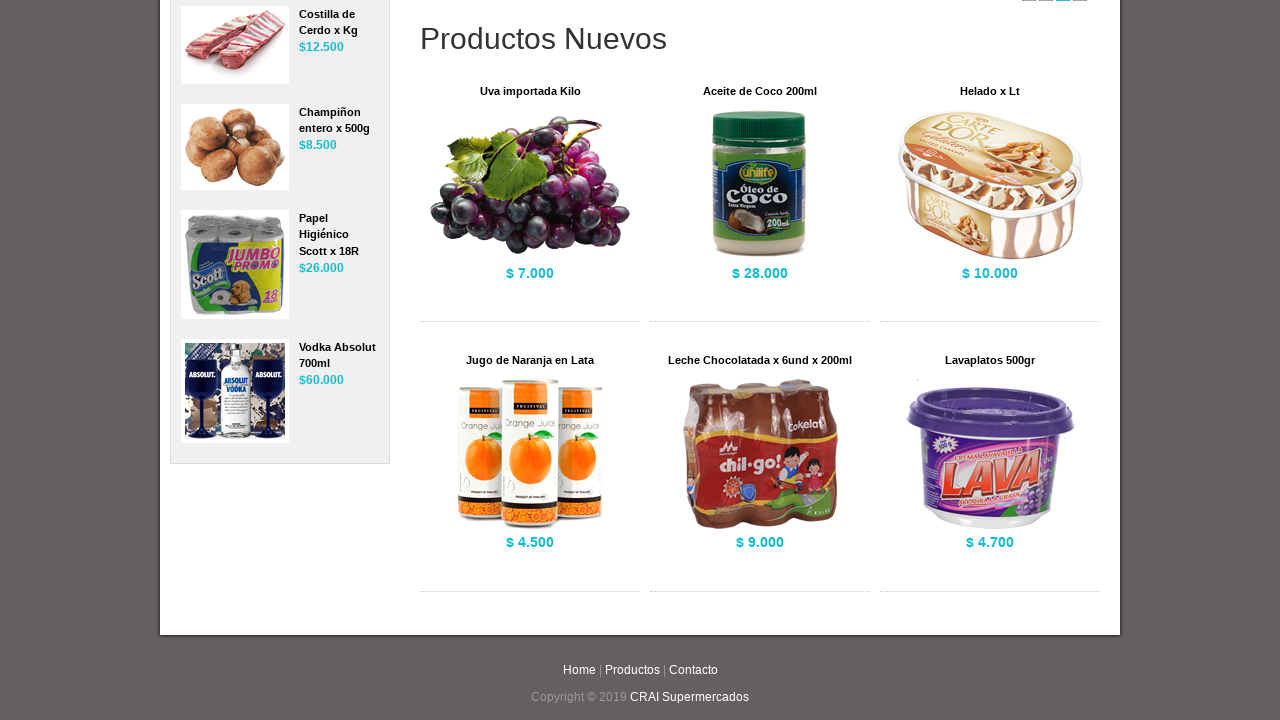